Tests that pressing Escape cancels edits to a todo item

Starting URL: https://demo.playwright.dev/todomvc

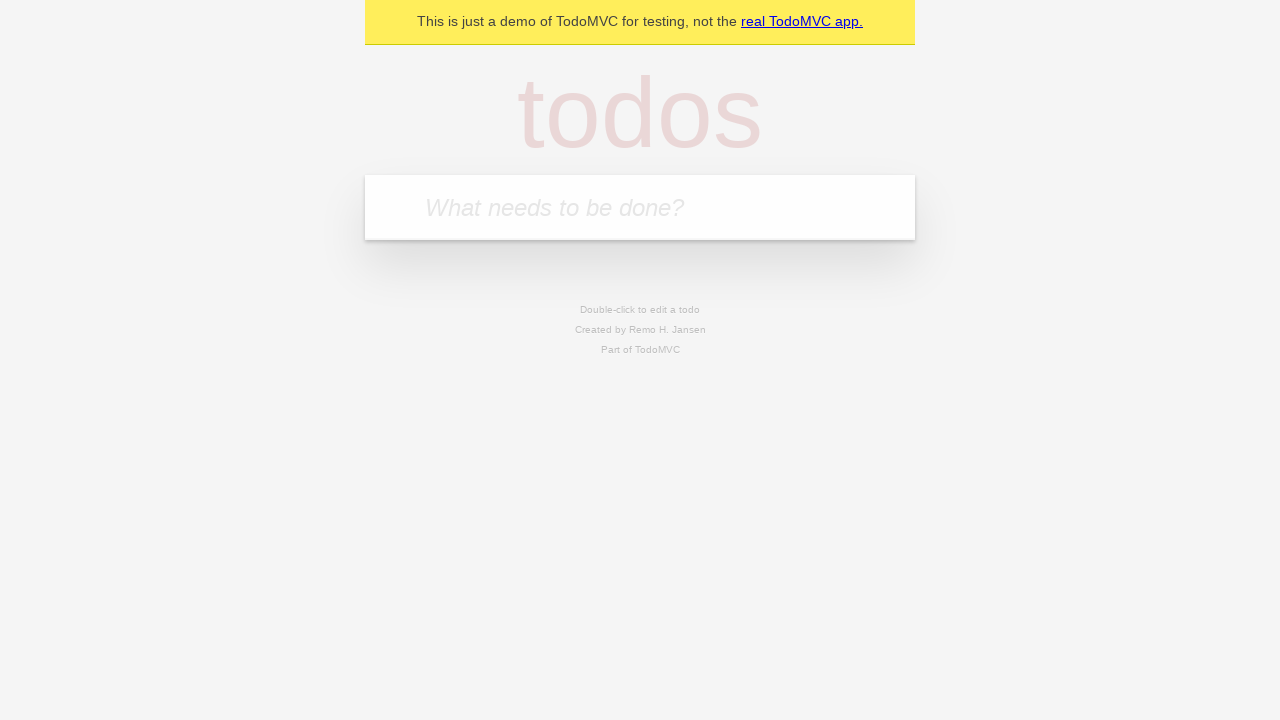

Filled todo input with 'buy some cheese' on internal:attr=[placeholder="What needs to be done?"i]
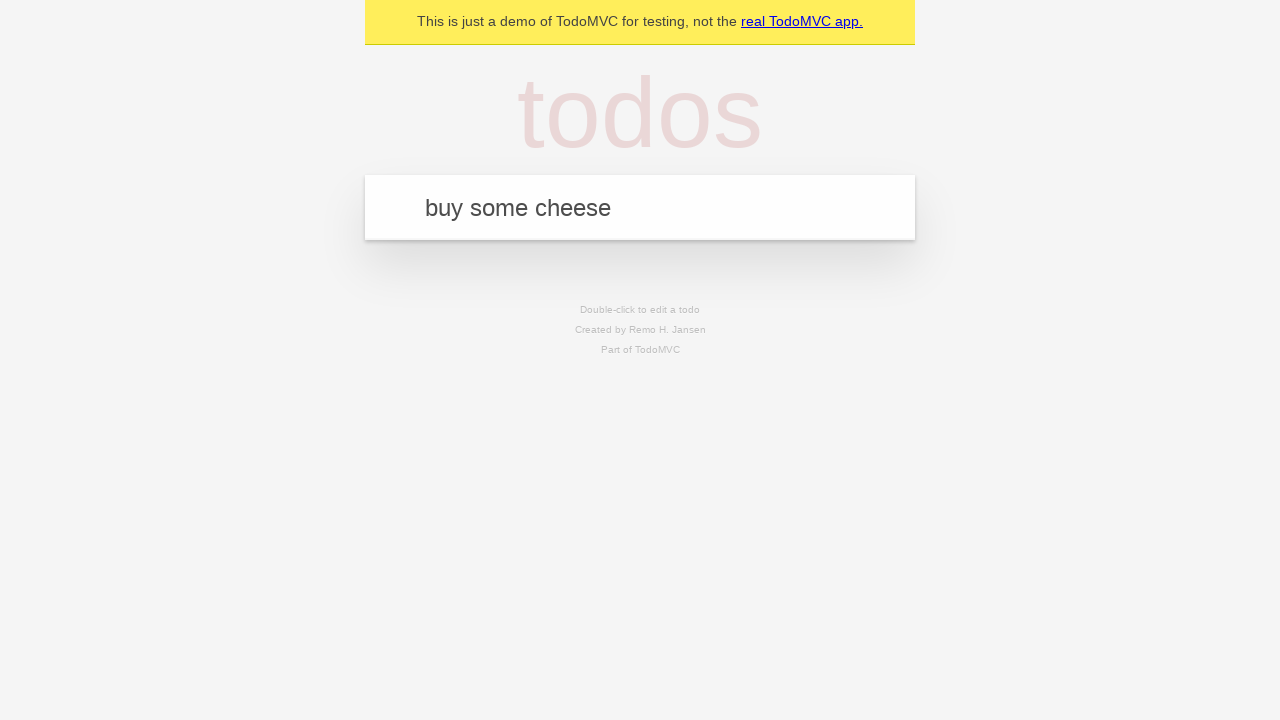

Pressed Enter to create first todo on internal:attr=[placeholder="What needs to be done?"i]
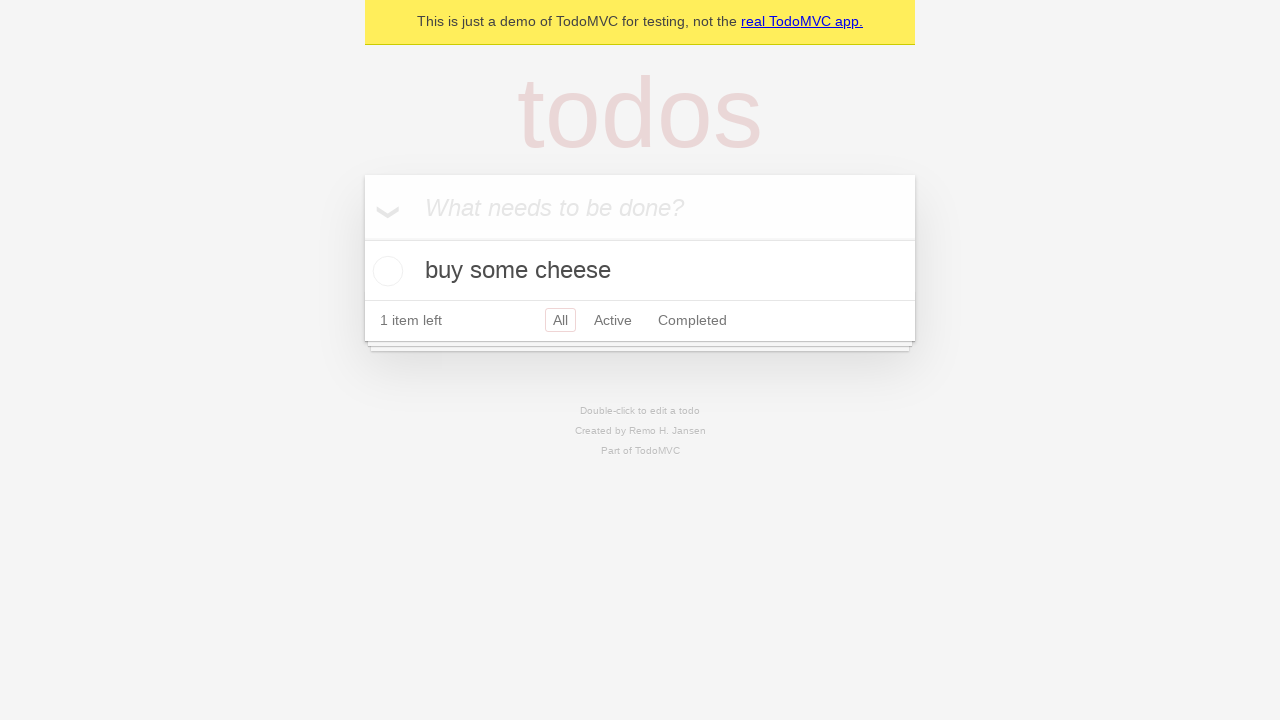

Filled todo input with 'feed the cat' on internal:attr=[placeholder="What needs to be done?"i]
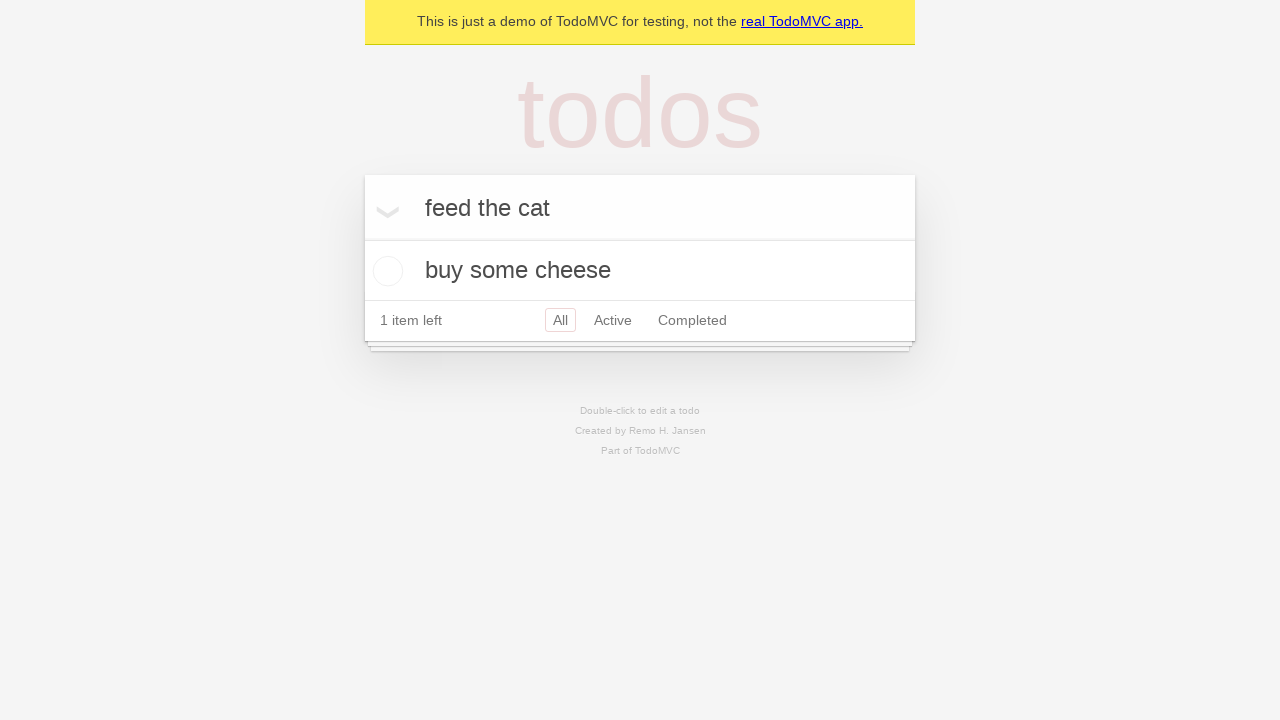

Pressed Enter to create second todo on internal:attr=[placeholder="What needs to be done?"i]
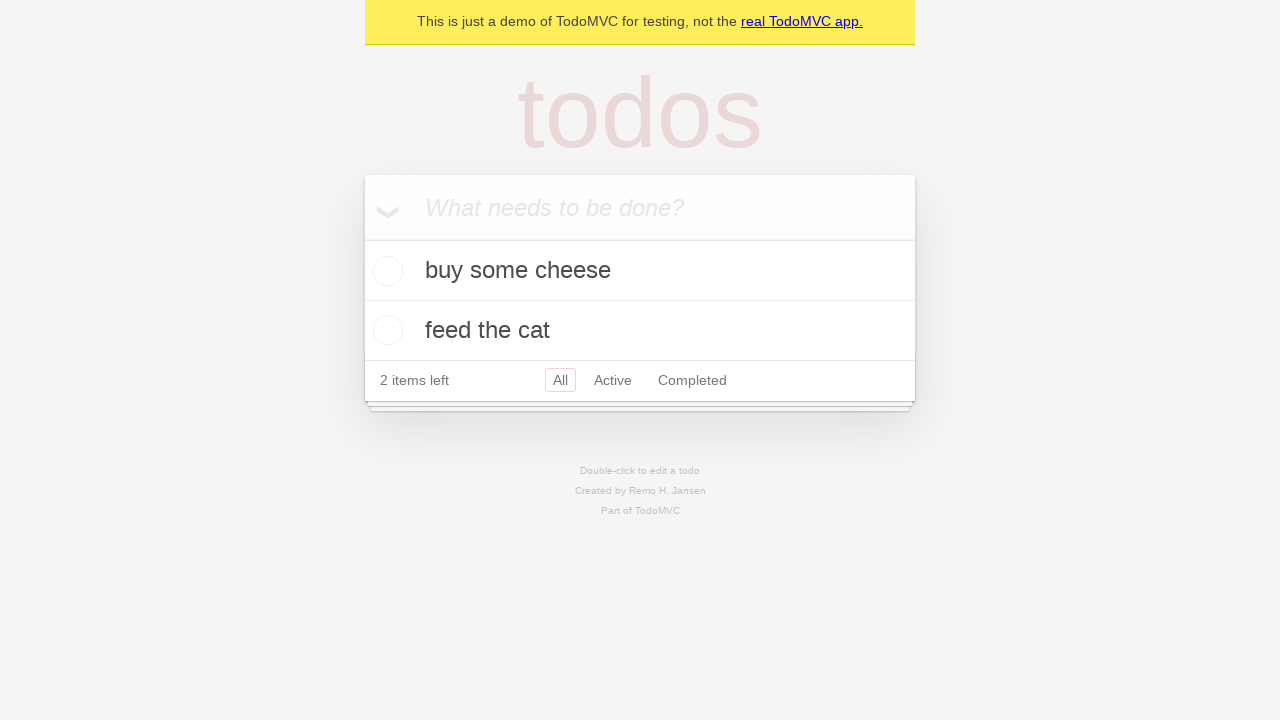

Filled todo input with 'book a doctors appointment' on internal:attr=[placeholder="What needs to be done?"i]
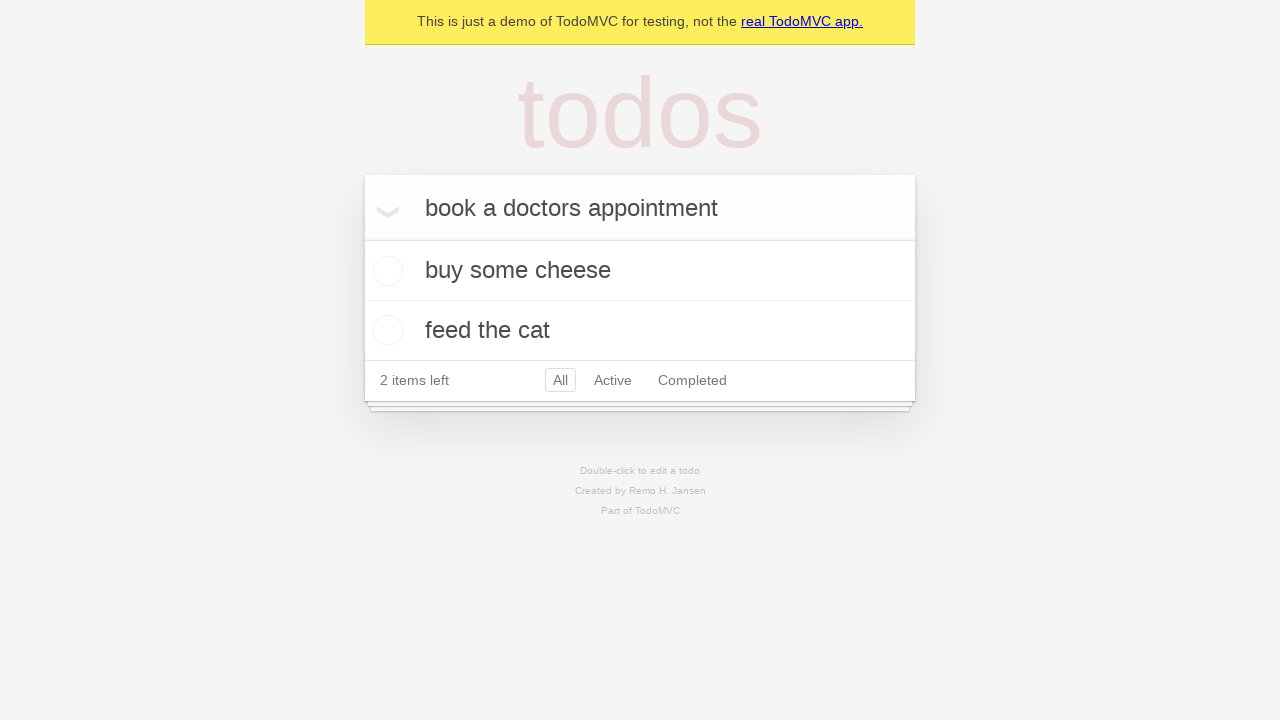

Pressed Enter to create third todo on internal:attr=[placeholder="What needs to be done?"i]
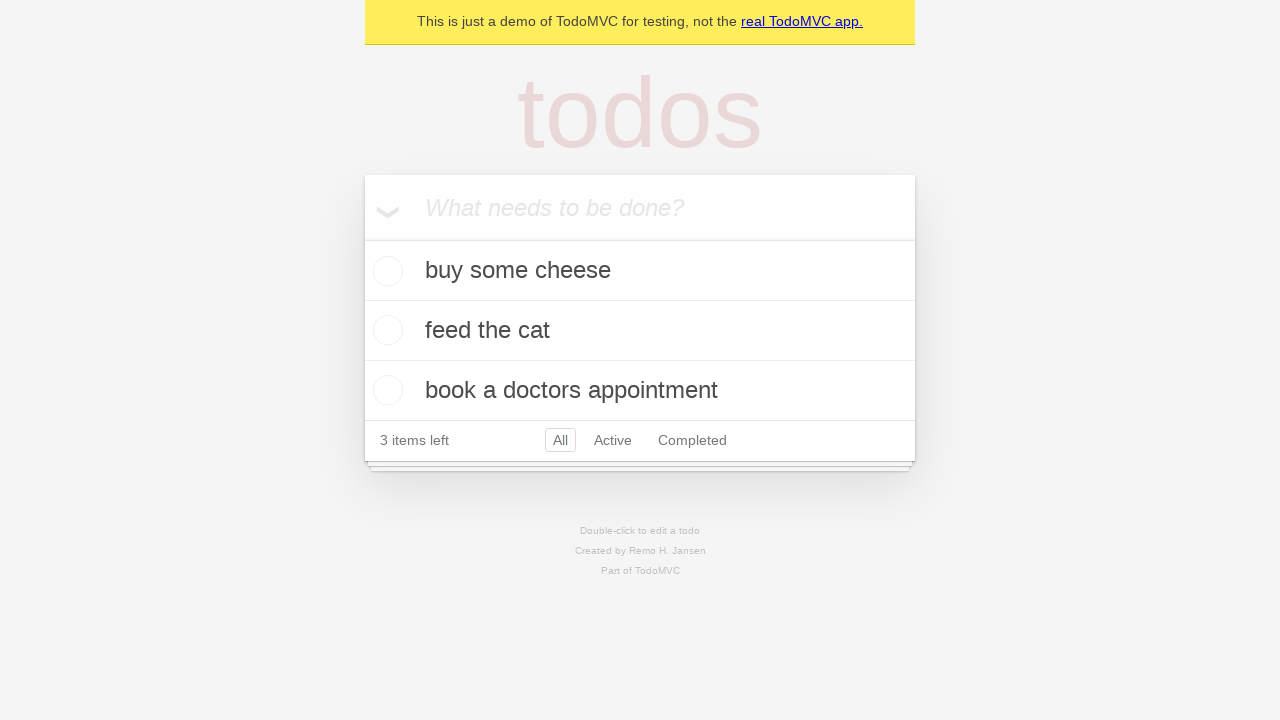

Double-clicked second todo item to enter edit mode at (640, 331) on internal:testid=[data-testid="todo-item"s] >> nth=1
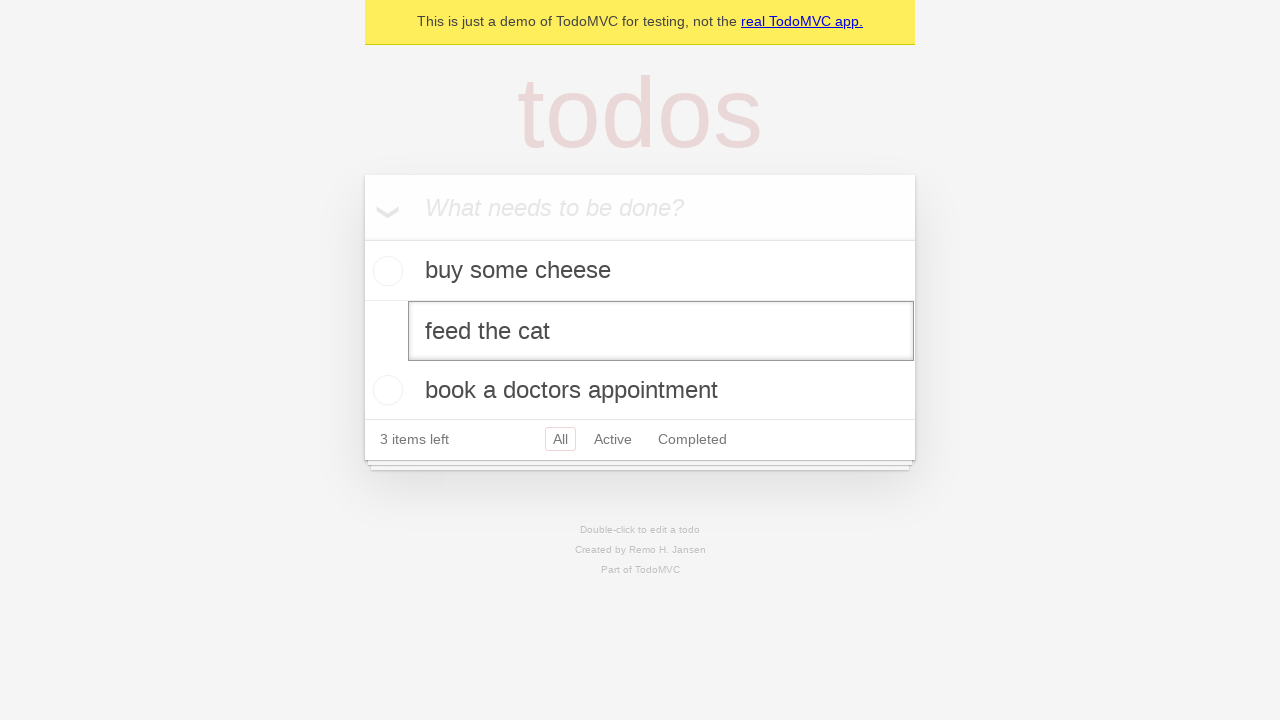

Filled edit textbox with 'buy some sausages' on internal:testid=[data-testid="todo-item"s] >> nth=1 >> internal:role=textbox[nam
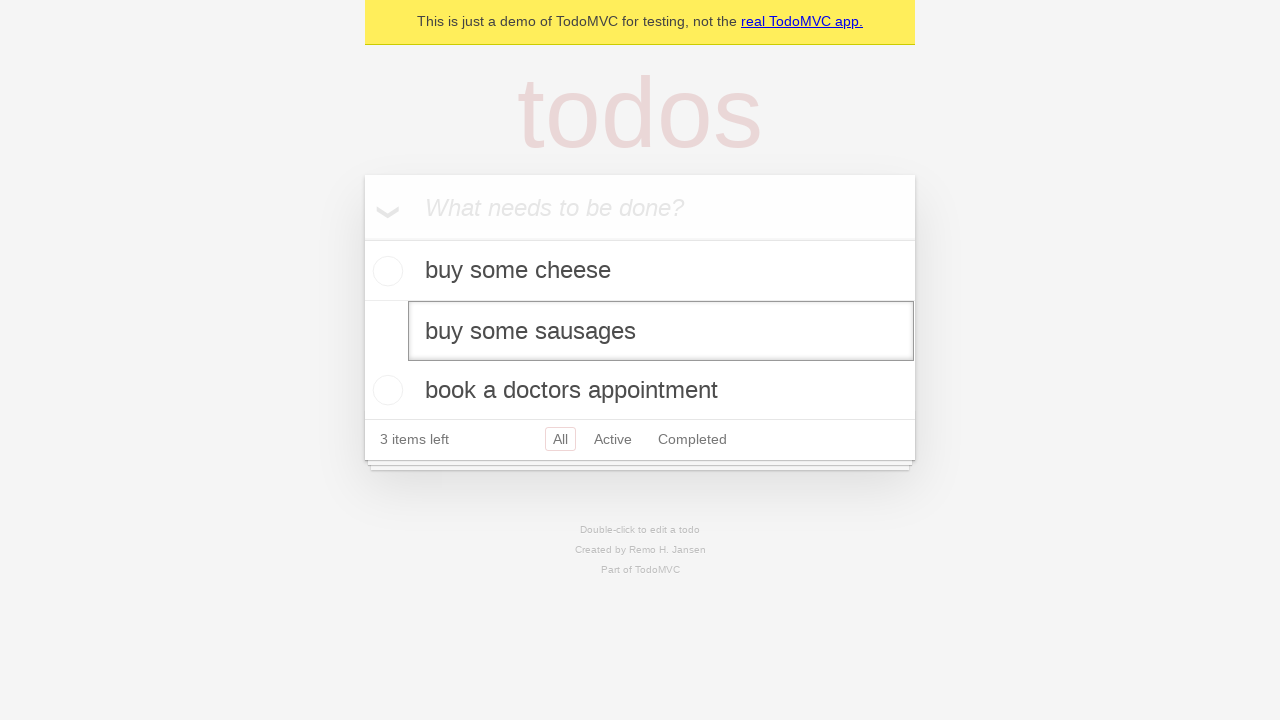

Pressed Escape key to cancel edit on internal:testid=[data-testid="todo-item"s] >> nth=1 >> internal:role=textbox[nam
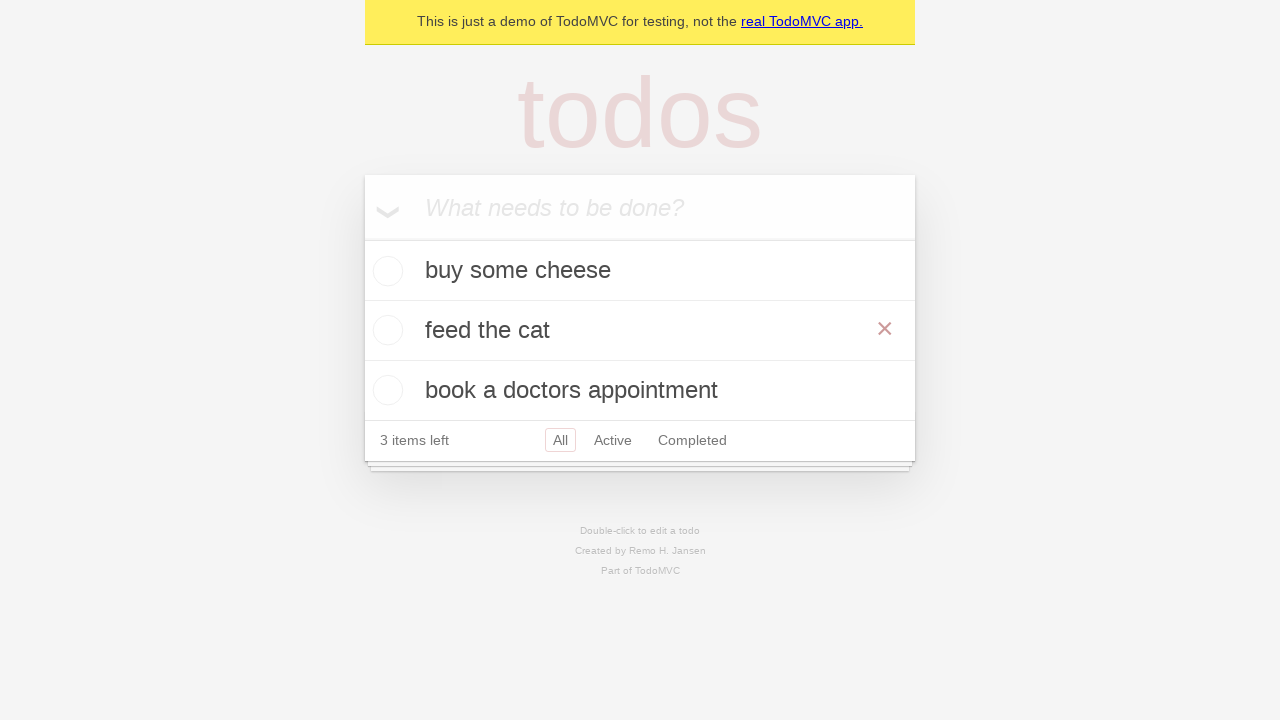

Waited for todo title elements to be visible
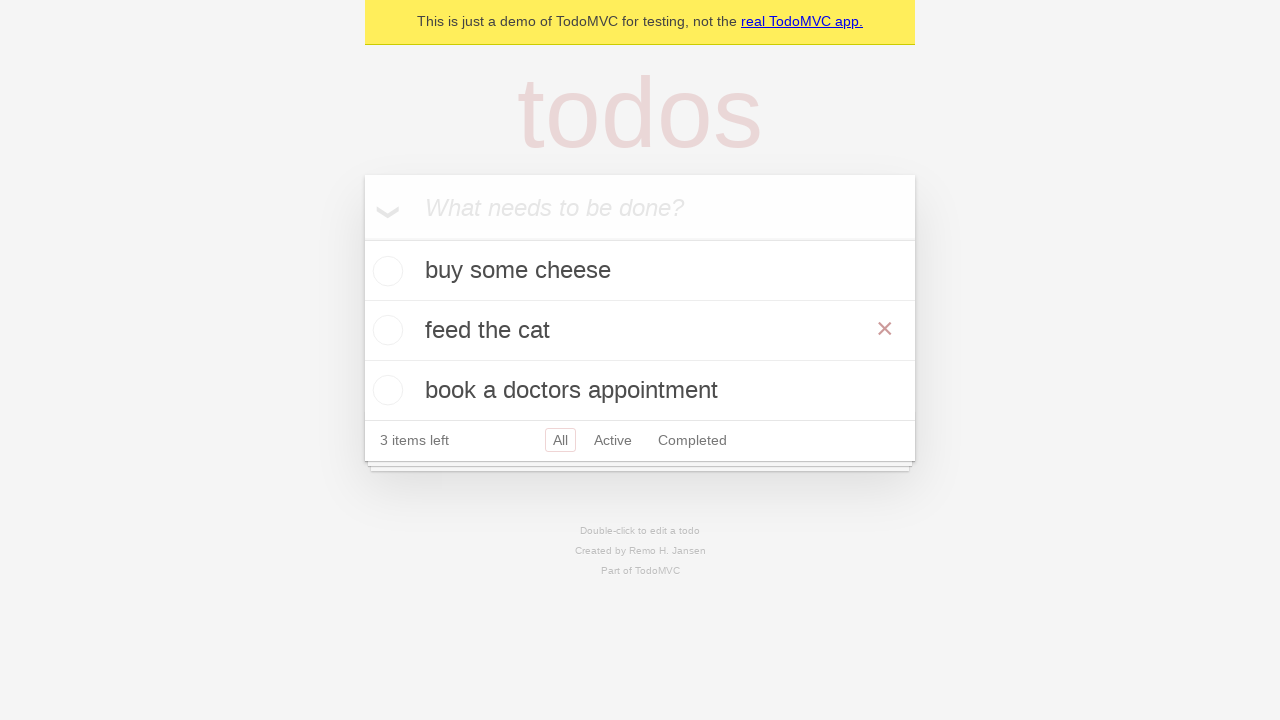

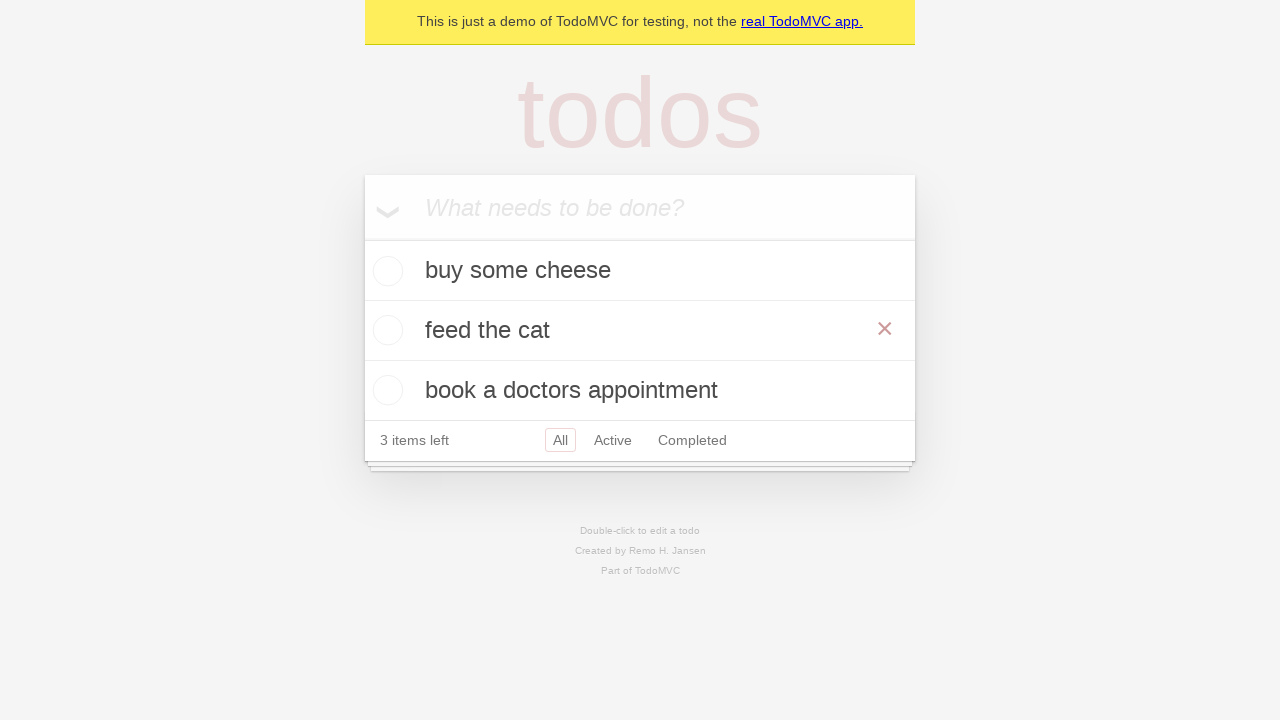